Tests AJAX functionality by clicking a button that triggers an asynchronous request and waiting for the success content to appear

Starting URL: http://uitestingplayground.com/ajax

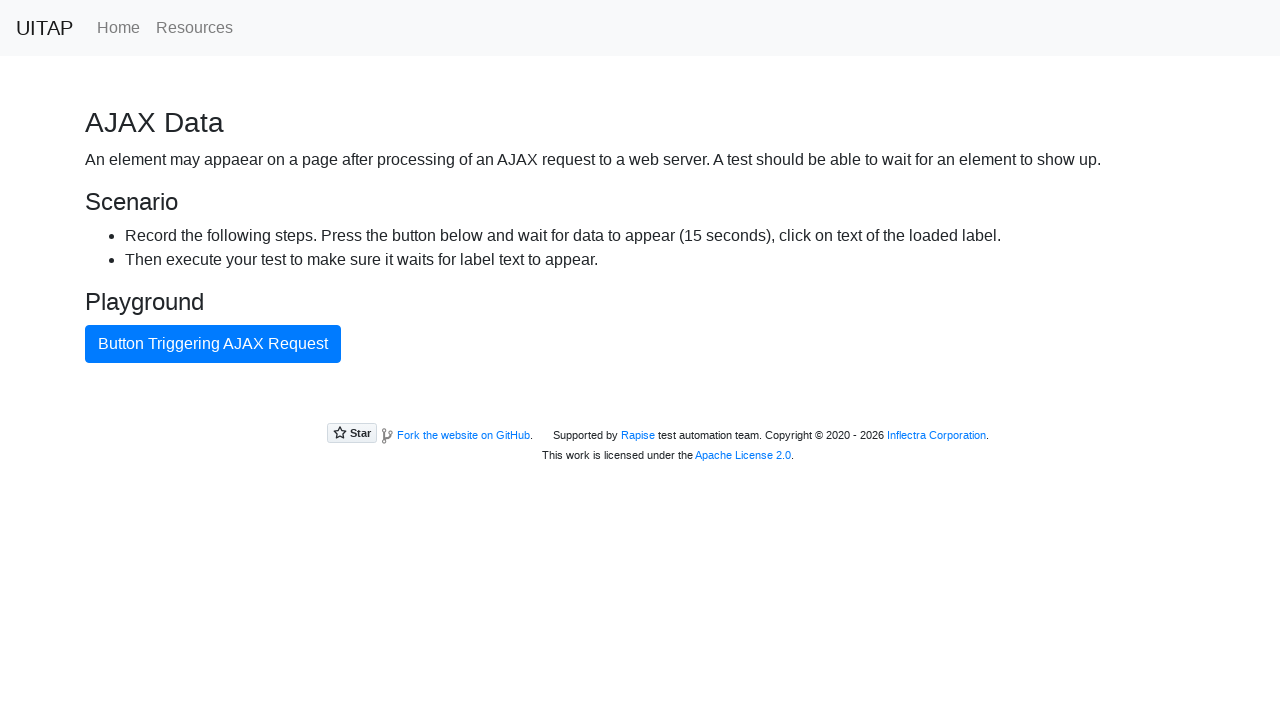

Clicked the AJAX button to trigger asynchronous request at (213, 344) on #ajaxButton
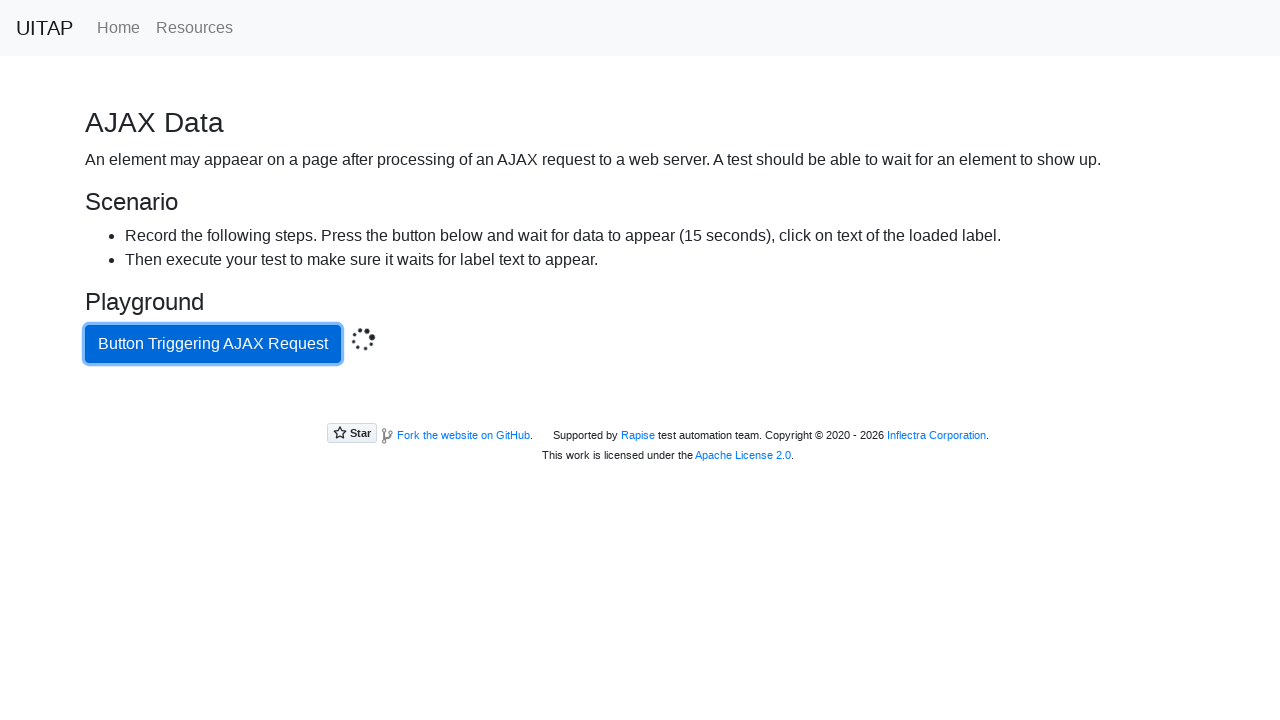

Waited for success message to appear after AJAX completed
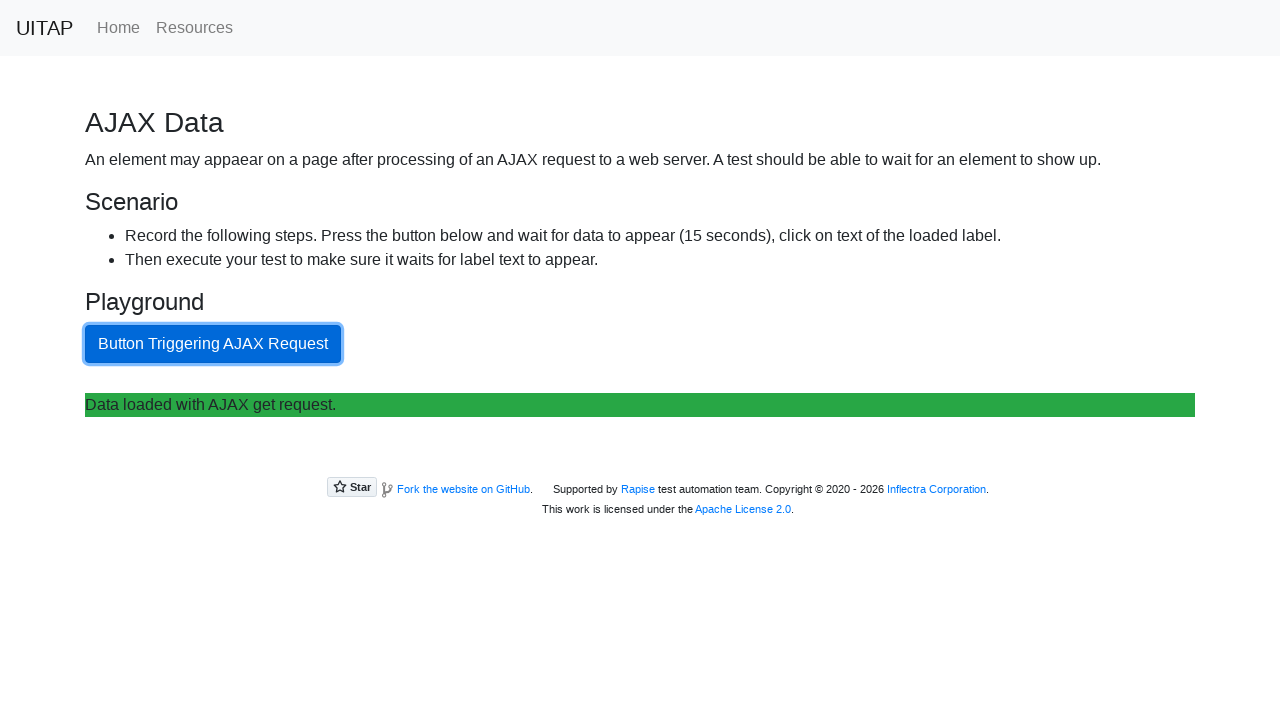

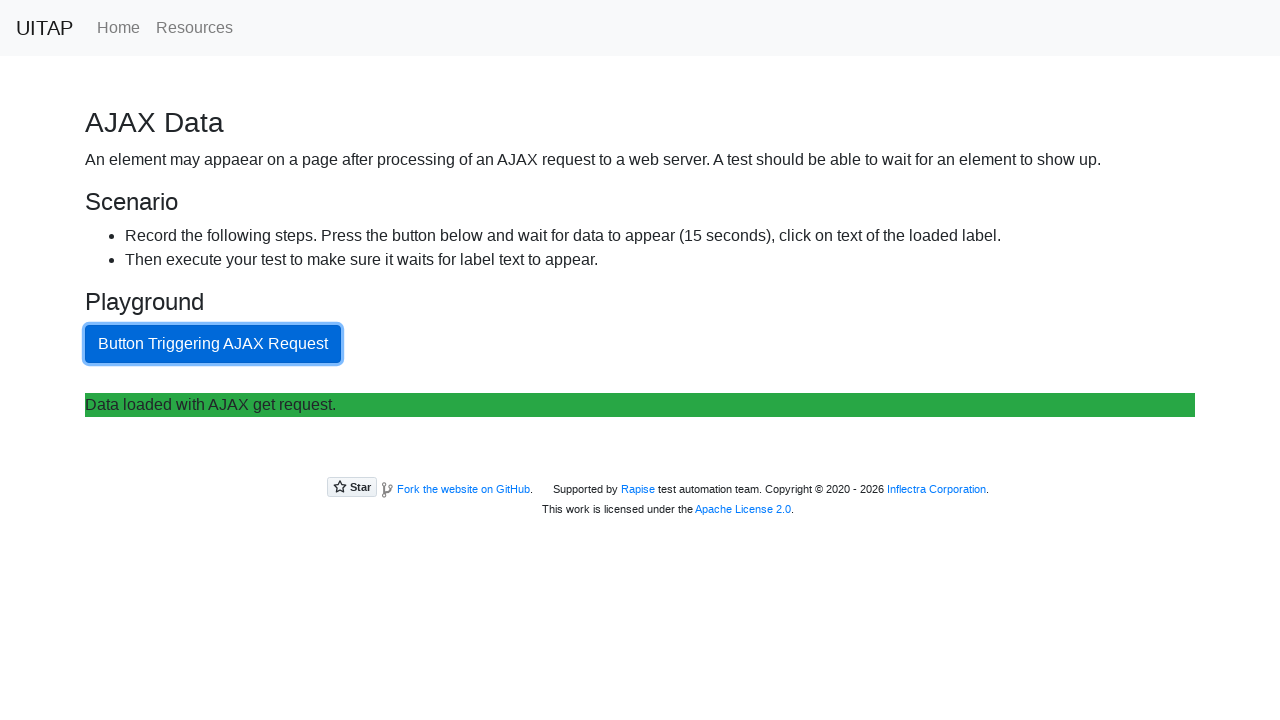